Navigates to Browse Languages, clicks on "M" category and finds the last language entry (MySQL)

Starting URL: http://www.99-bottles-of-beer.net/

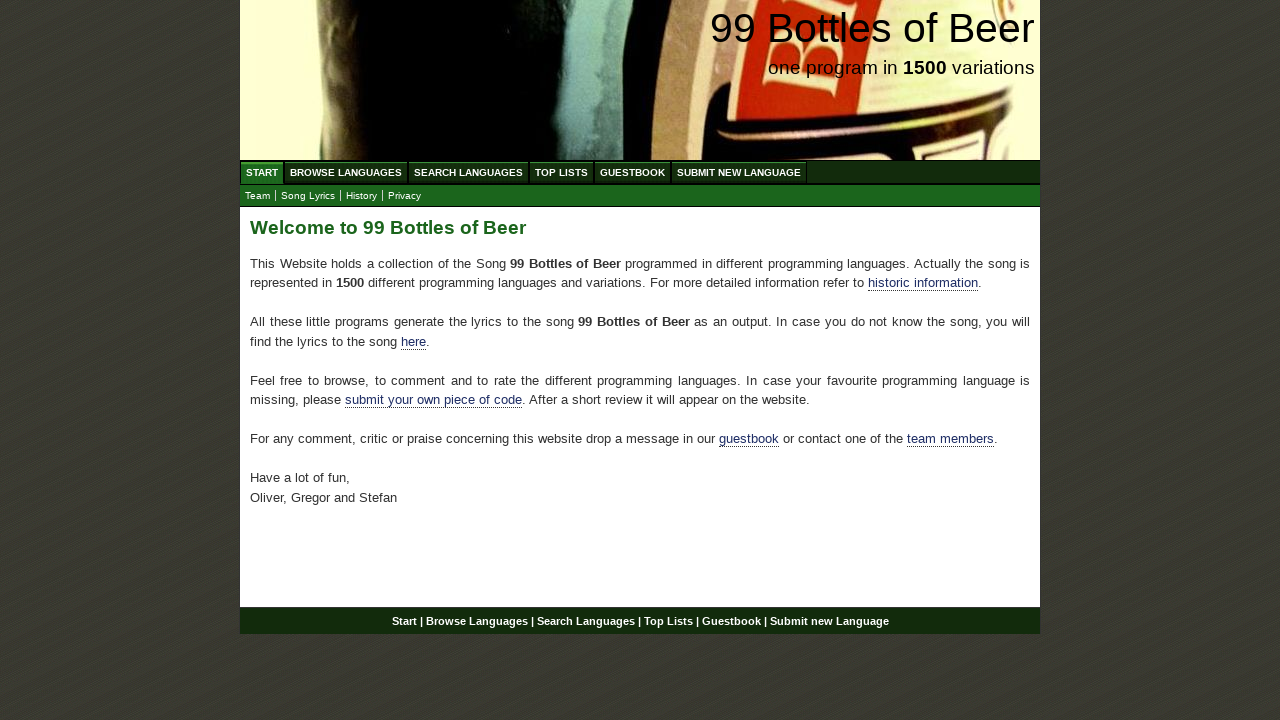

Clicked on Browse Languages link at (346, 172) on #menu li a[href='/abc.html']
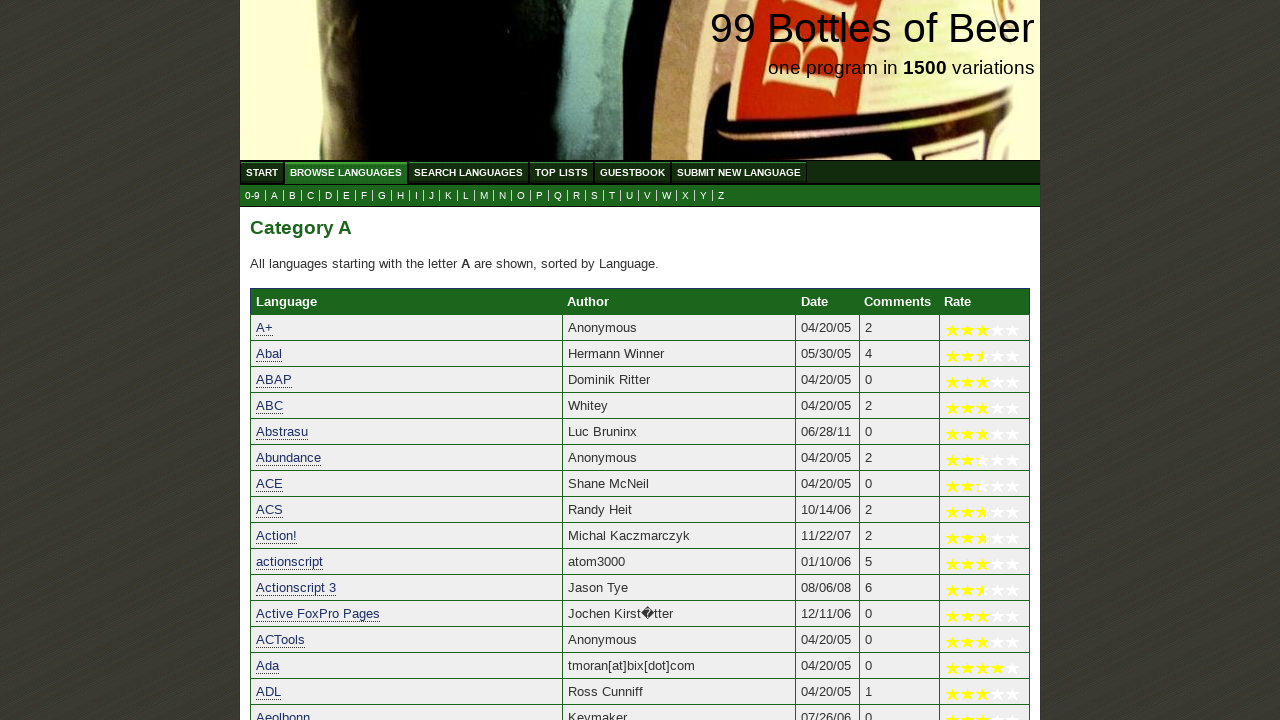

Clicked on 'M' category link at (484, 196) on a[href='m.html']
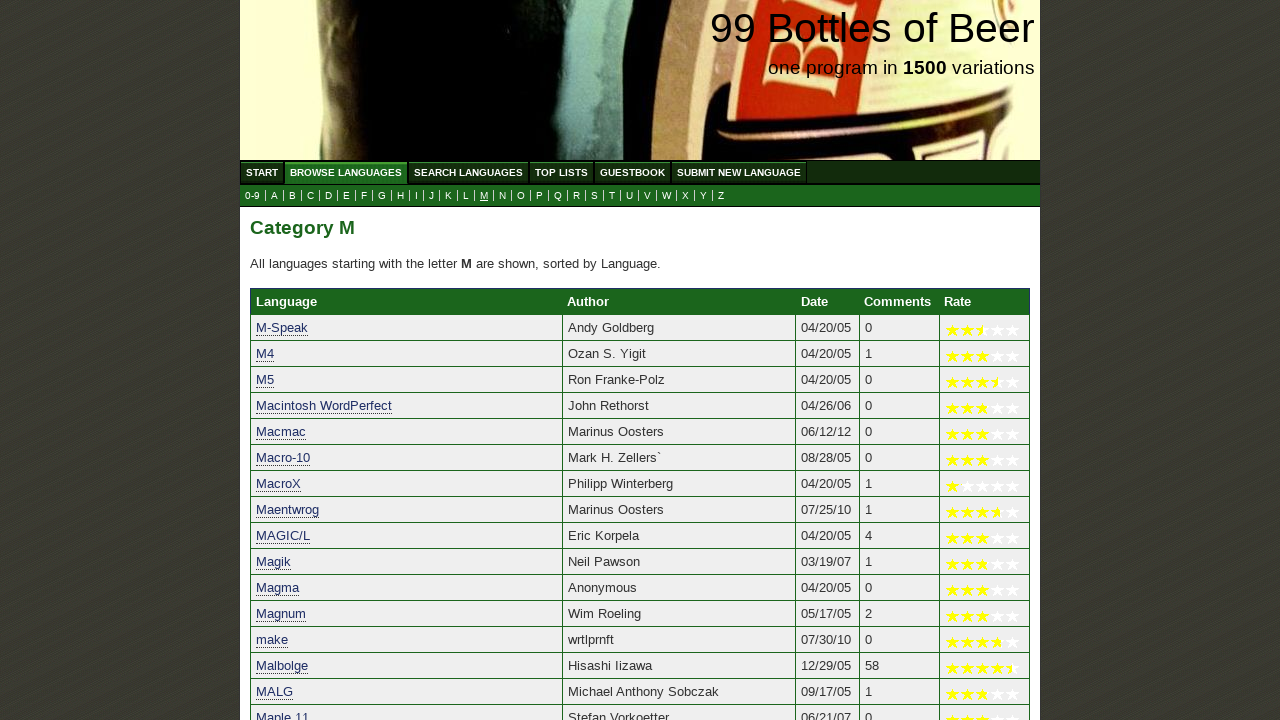

Language table loaded, found last language entry (MySQL)
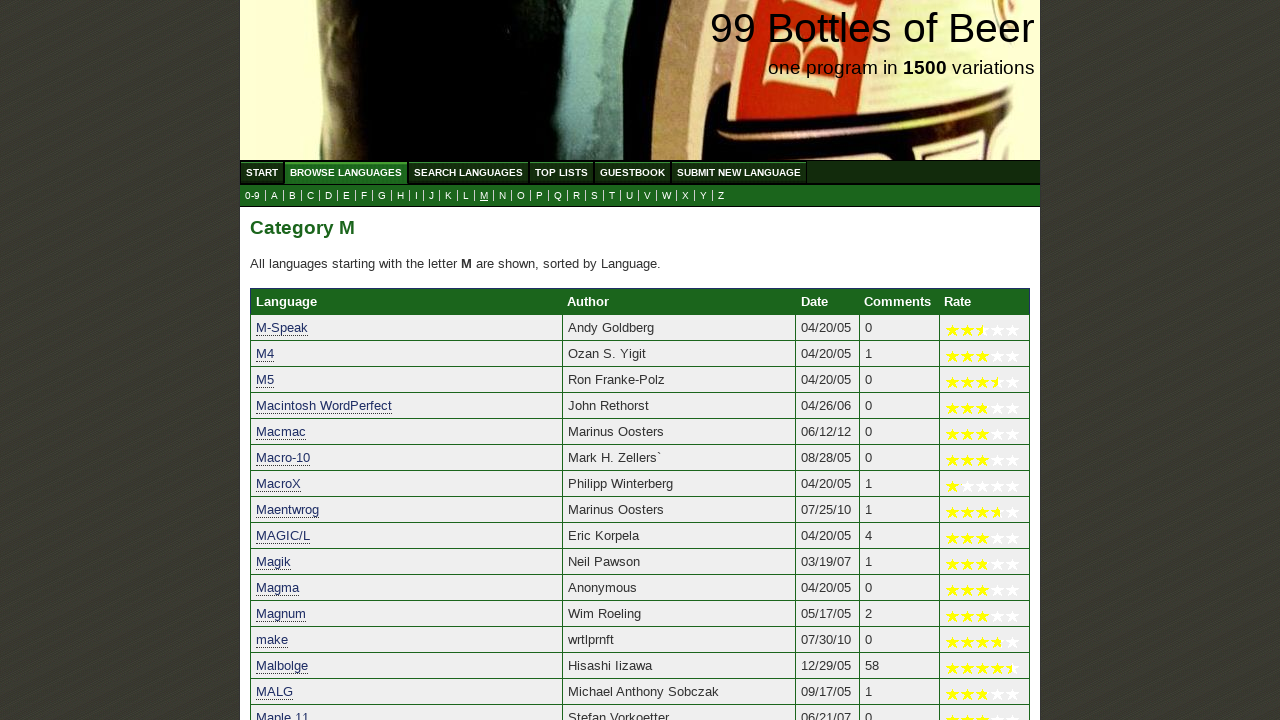

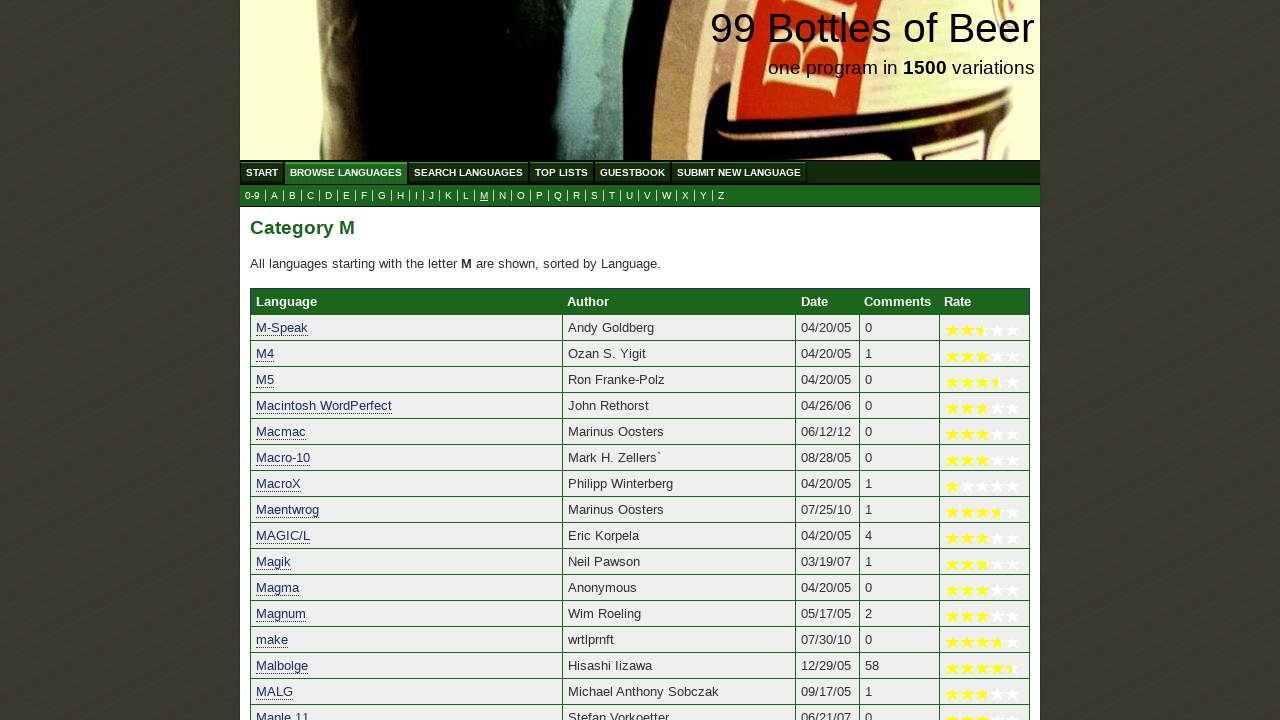